Navigates to web form by finding button within chapter 3 card and verifies the heading

Starting URL: https://bonigarcia.dev/selenium-webdriver-java/

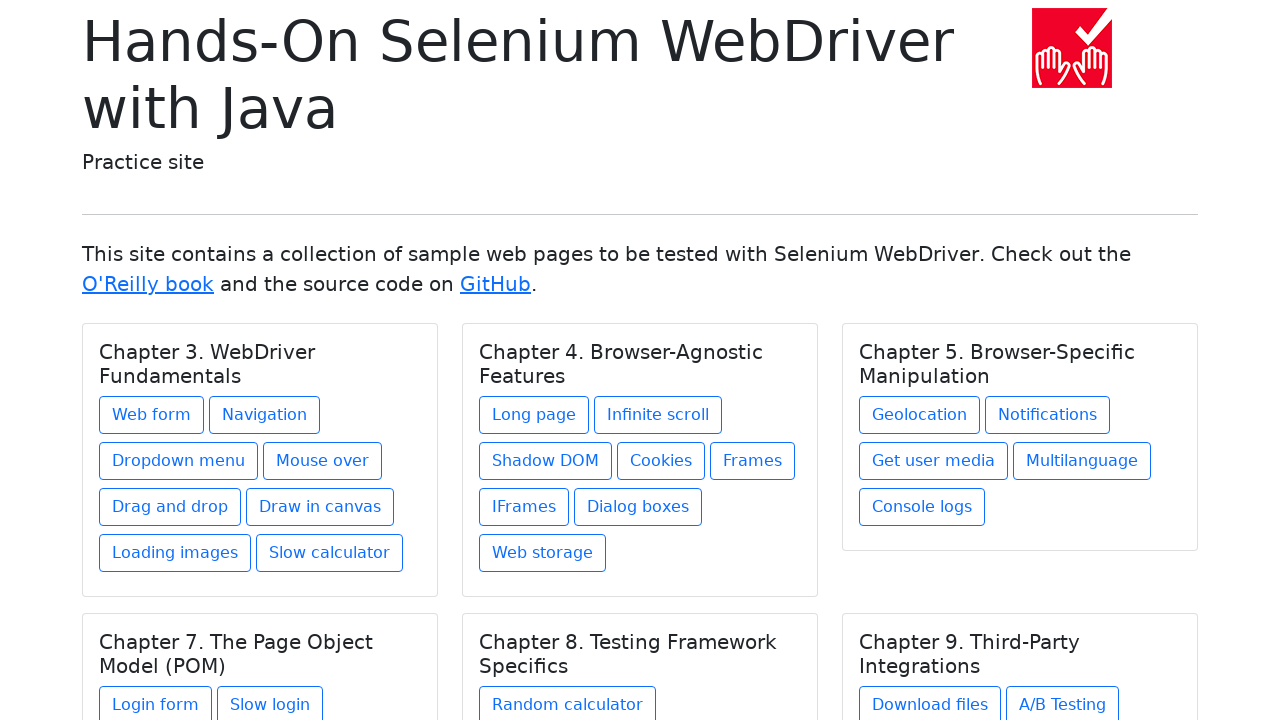

Clicked button within chapter 3 card to navigate to web form at (152, 415) on div.card-body >> nth=0 >> a.btn >> nth=0
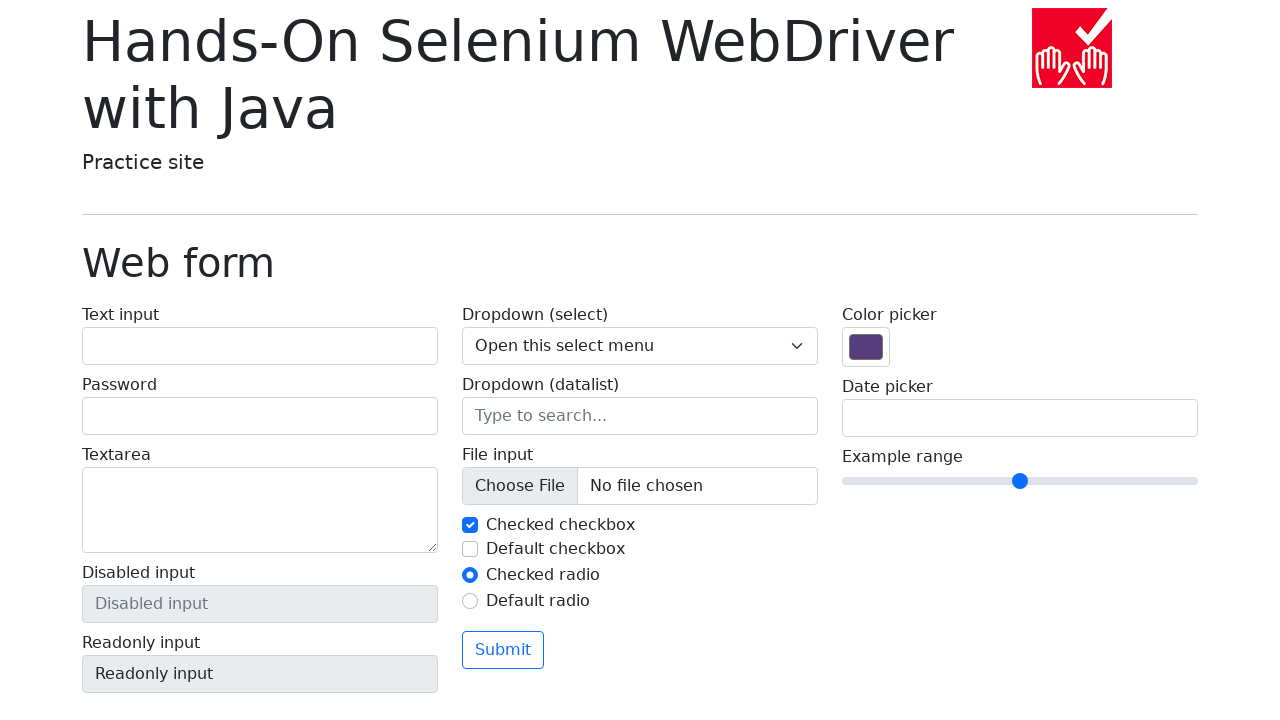

Located heading element with class display-6
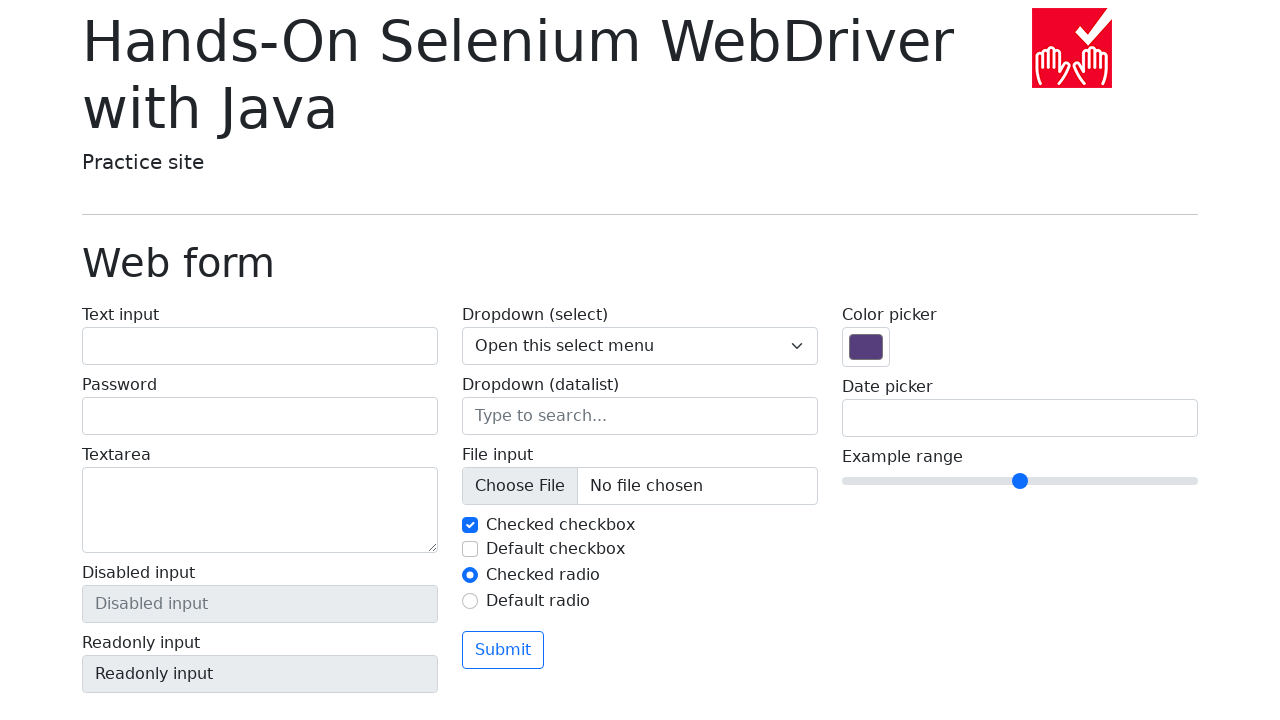

Verified heading text is 'Web form'
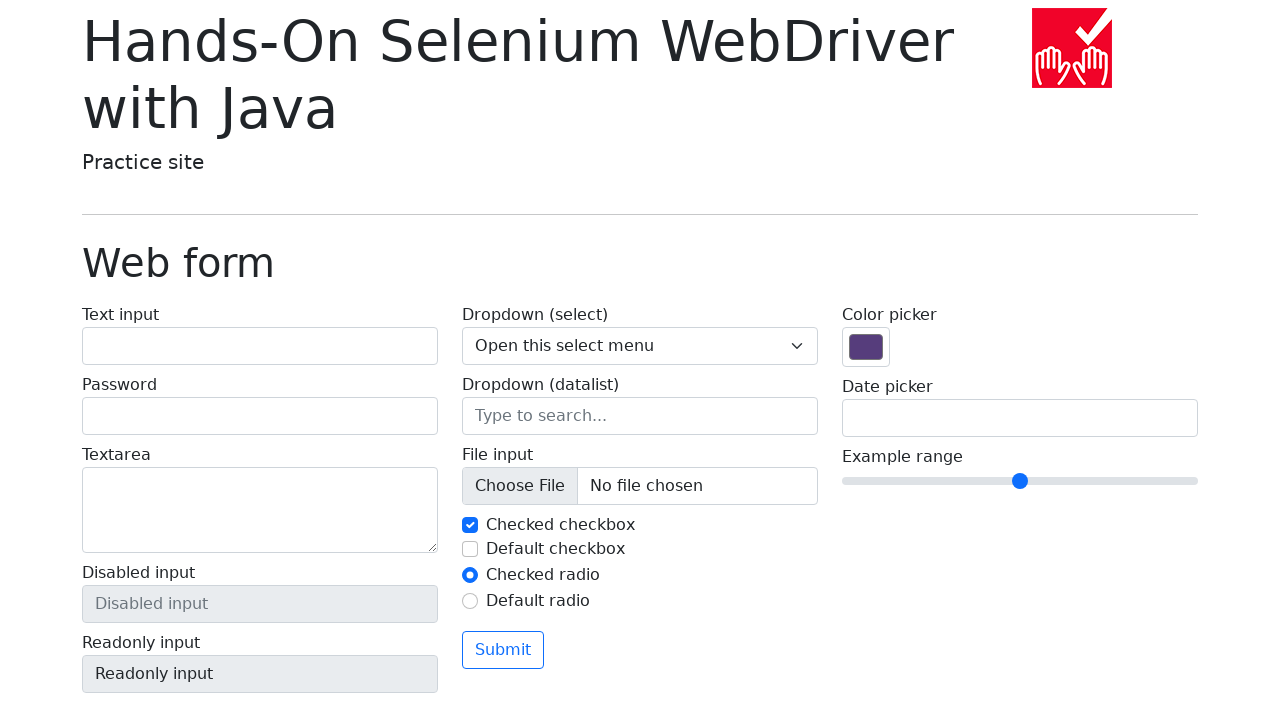

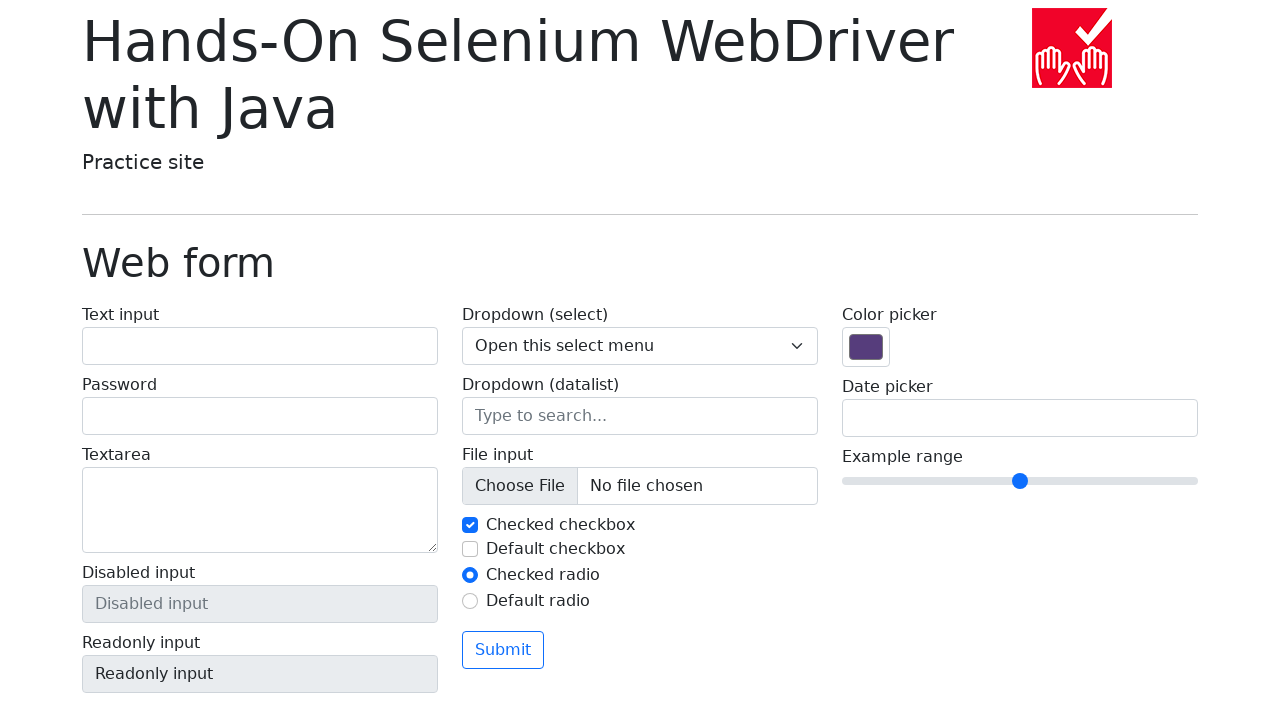